Tests checkbox and radio button interactions by clicking on them and verifying they become selected

Starting URL: https://bonigarcia.dev/selenium-webdriver-java/web-form.html

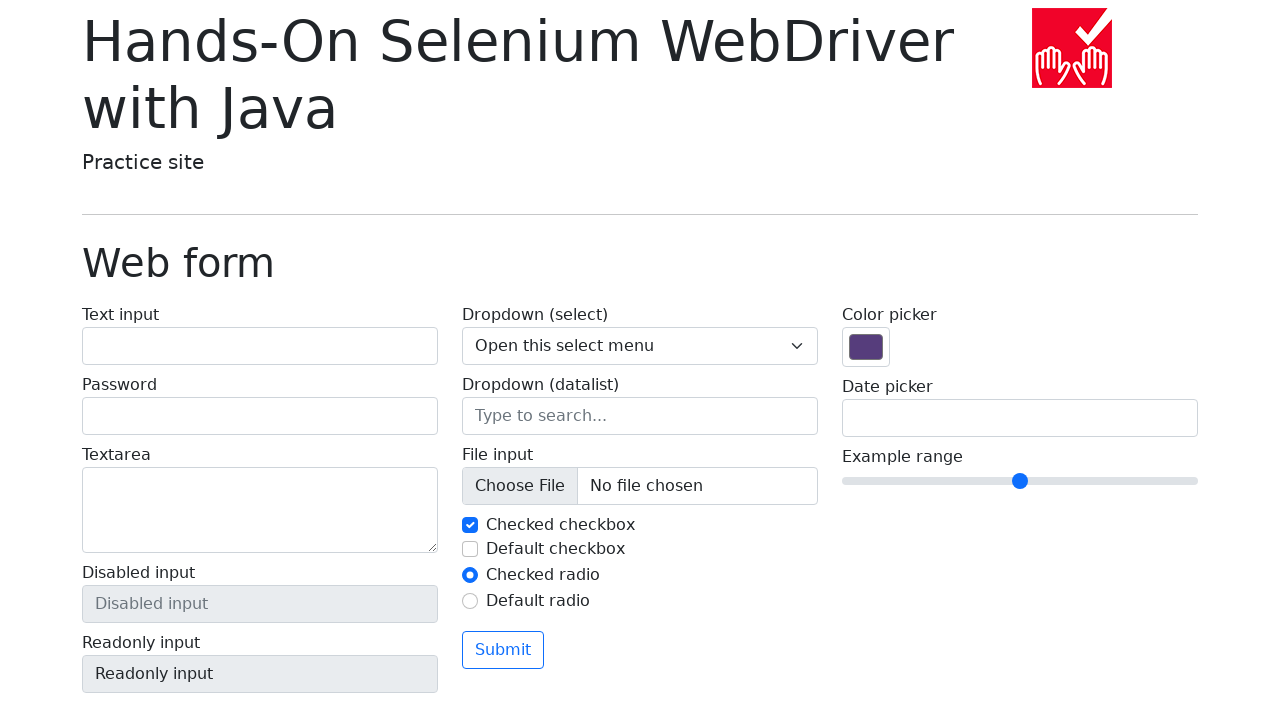

Clicked checkbox 2 at (470, 549) on #my-check-2
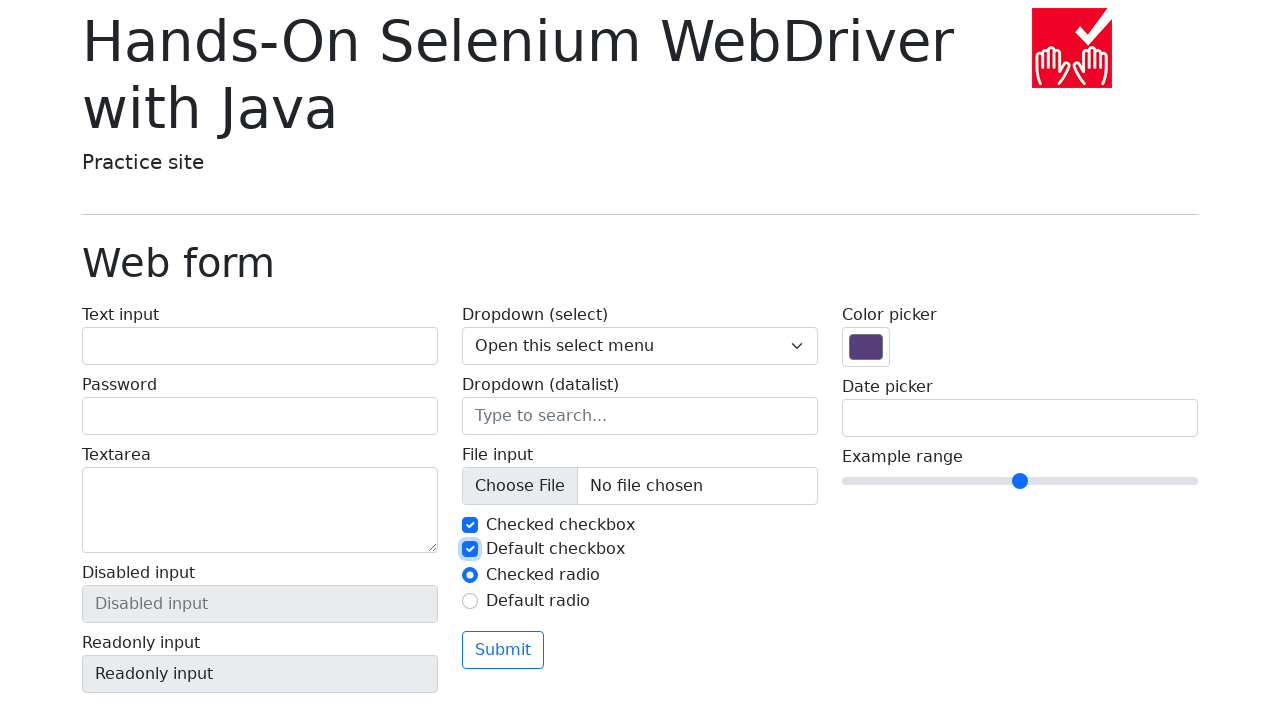

Verified checkbox 2 is checked
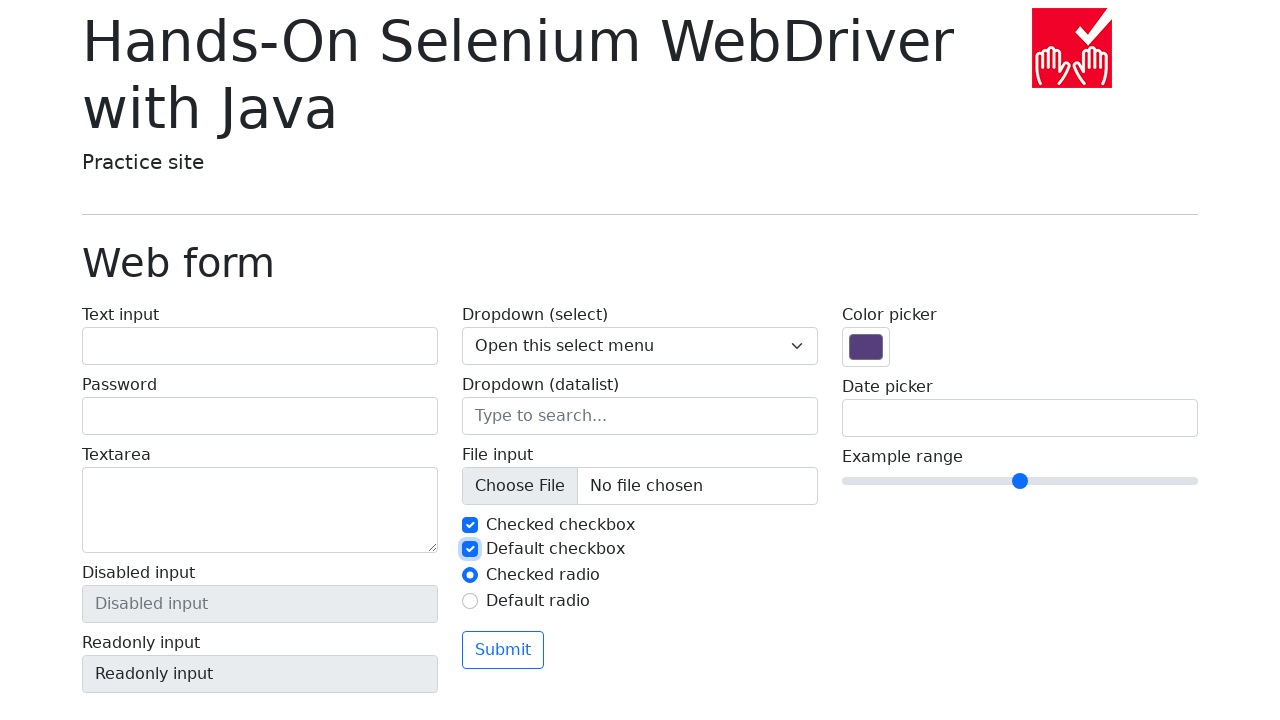

Clicked radio button 2 at (470, 601) on #my-radio-2
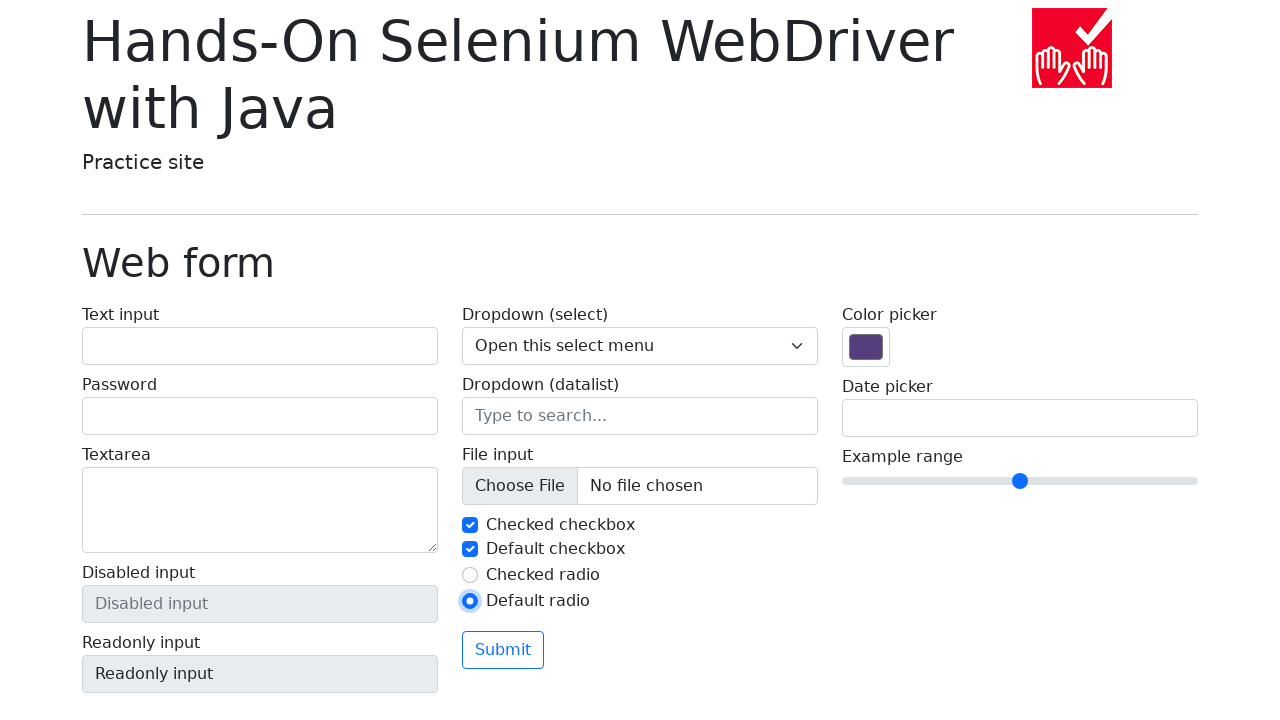

Verified radio button 2 is selected
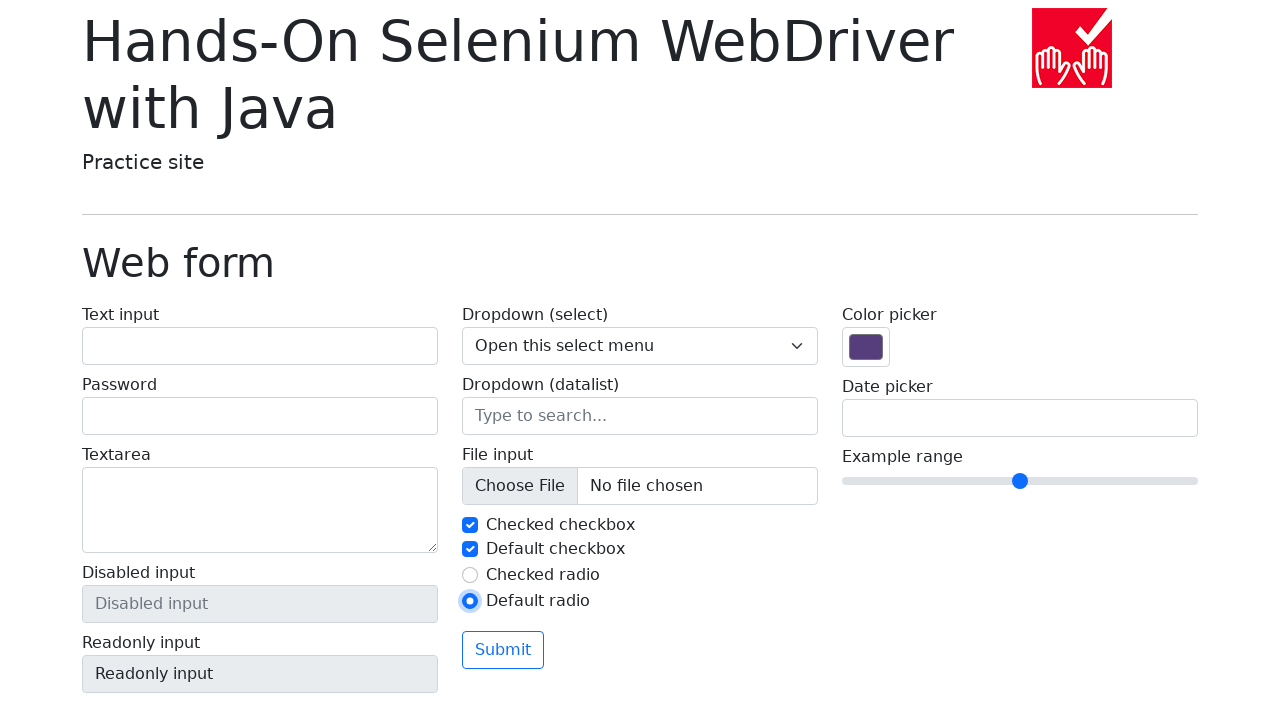

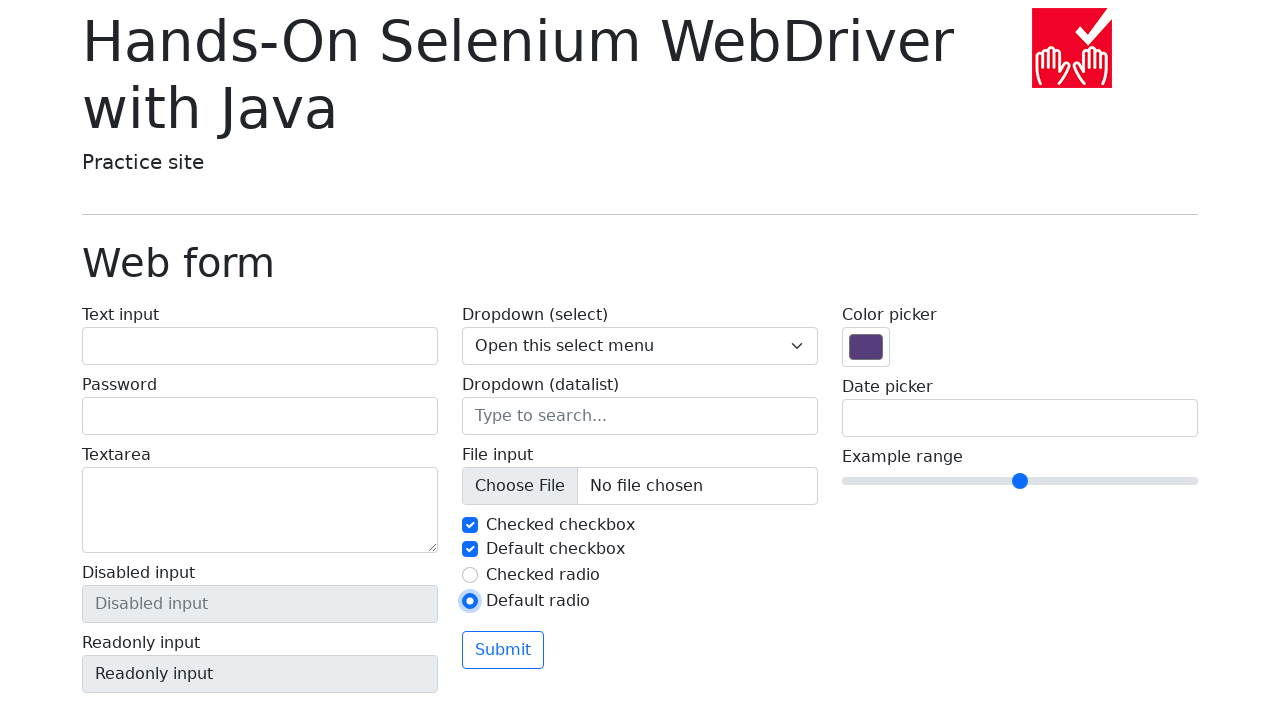